Tests the Add/Remove Elements functionality by clicking the Add Element button, verifying the Delete button appears, clicking Delete, and verifying the page title text is still visible

Starting URL: https://the-internet.herokuapp.com/add_remove_elements/

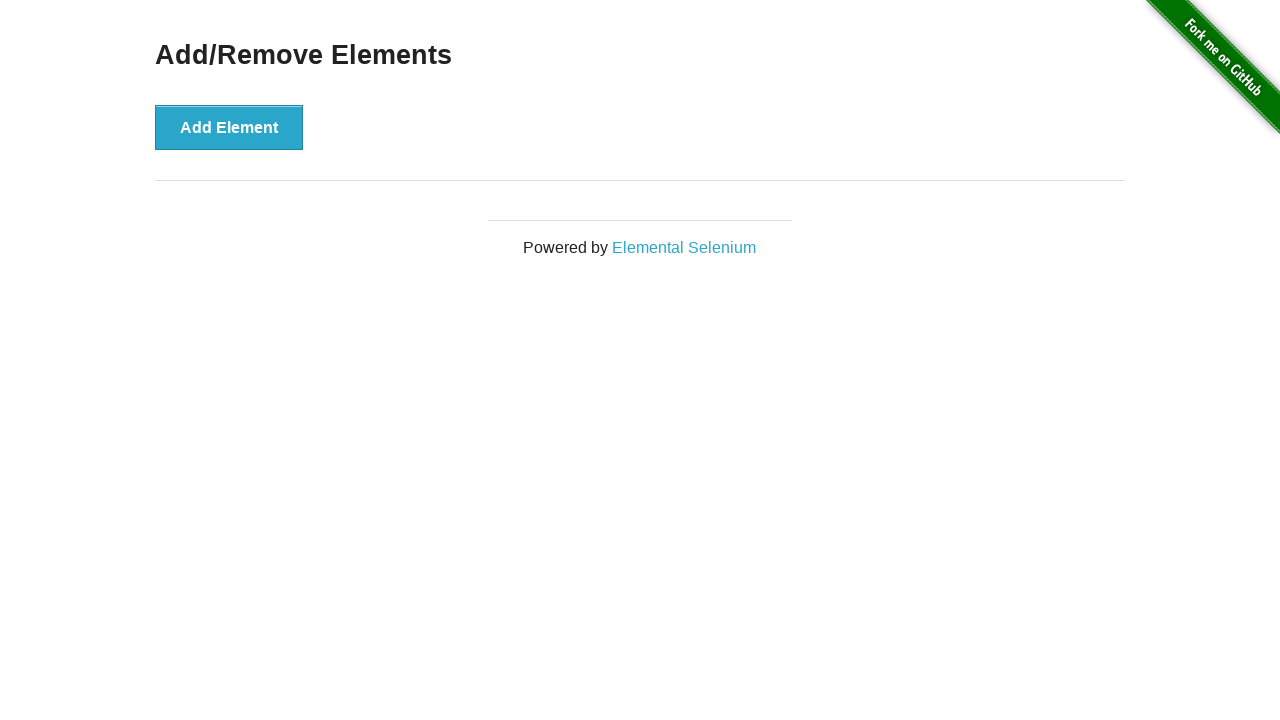

Clicked 'Add Element' button at (229, 127) on xpath=//*[text()='Add Element']
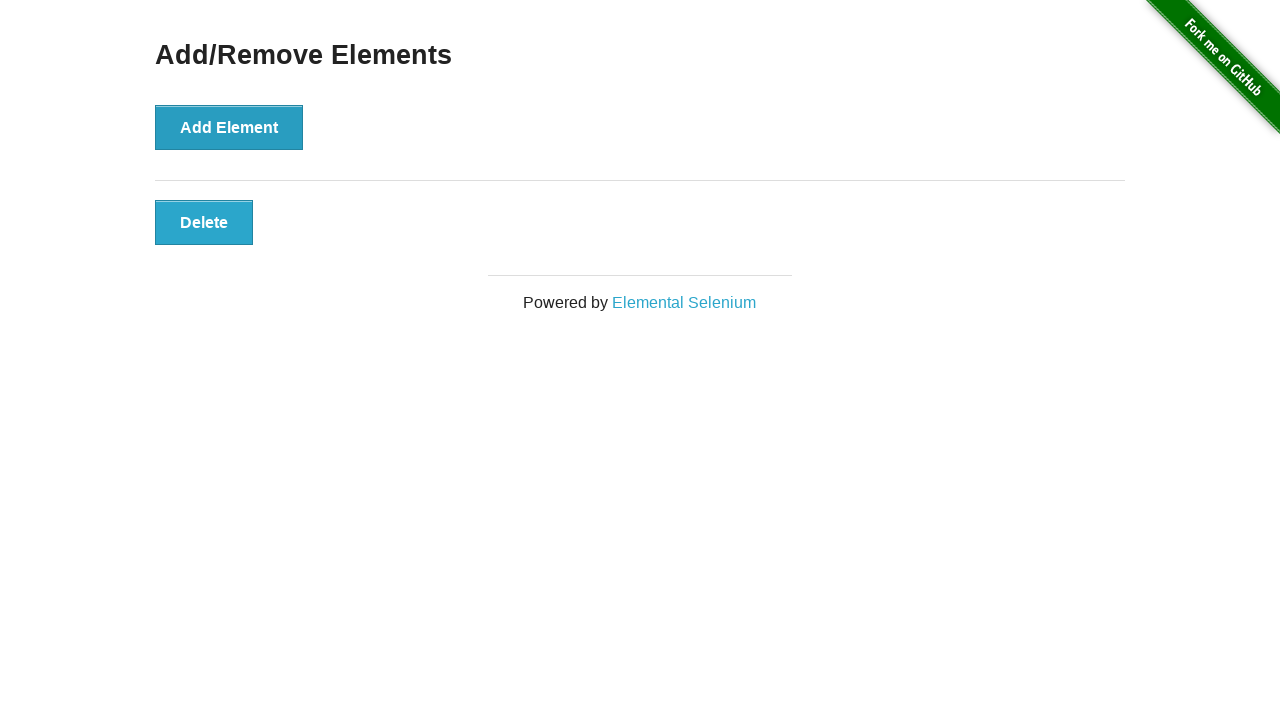

Delete button appeared and is visible
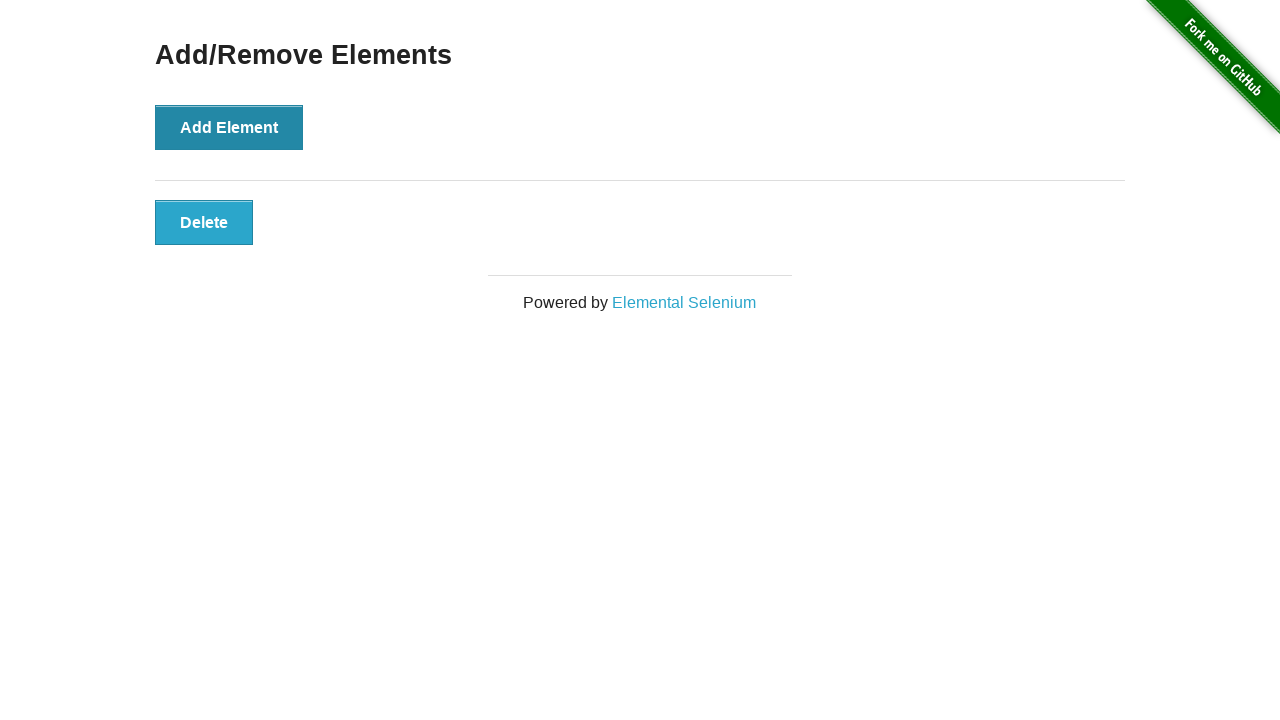

Clicked Delete button at (204, 222) on xpath=//*[text()='Delete']
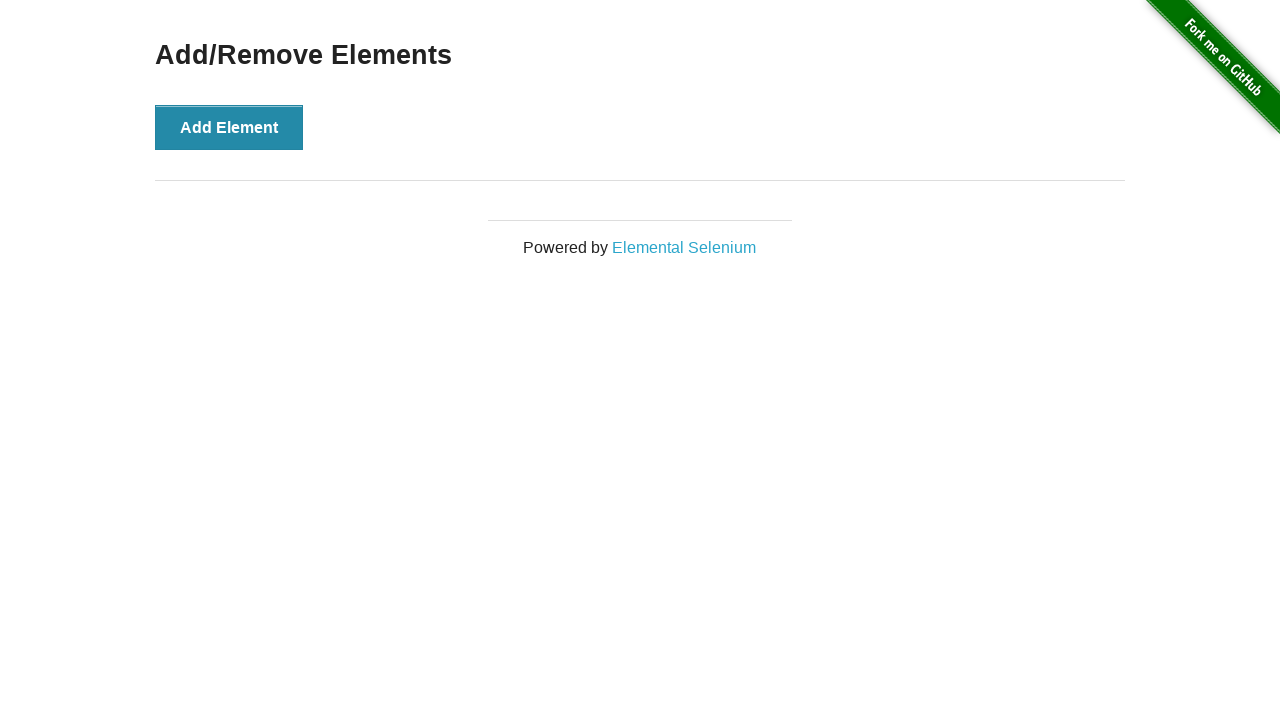

Verified 'Add/Remove Elements' heading is still visible
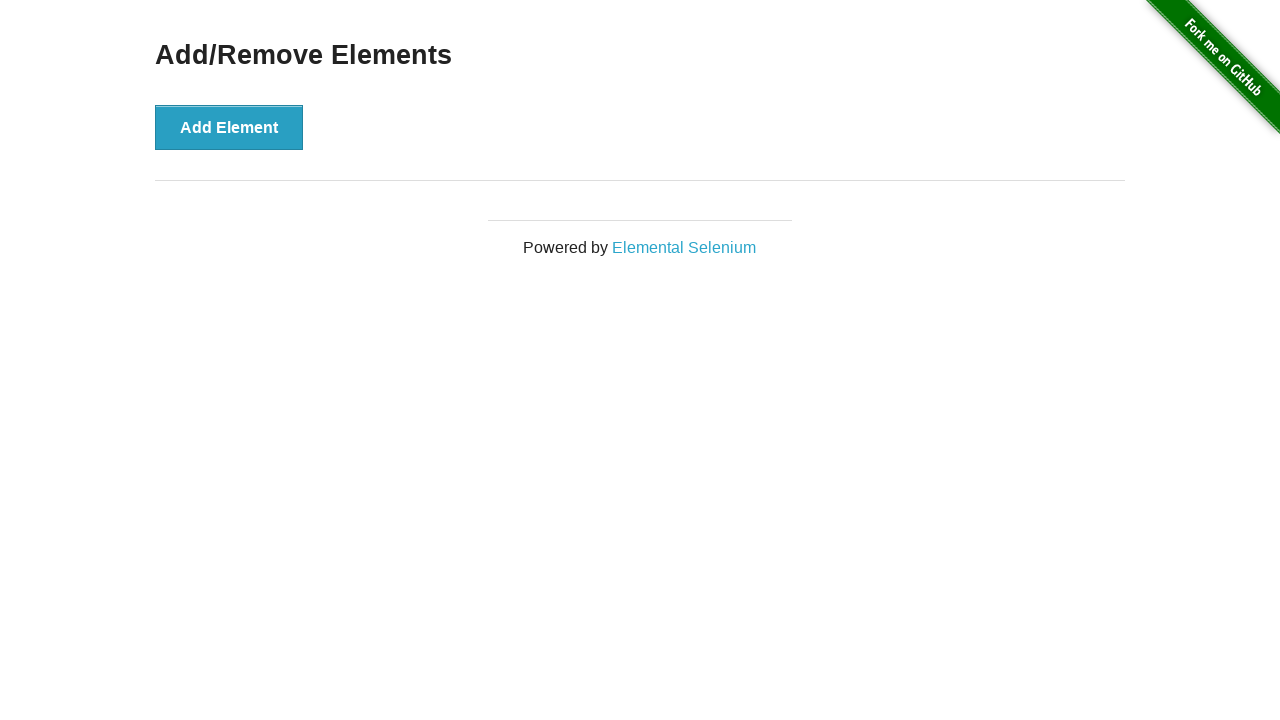

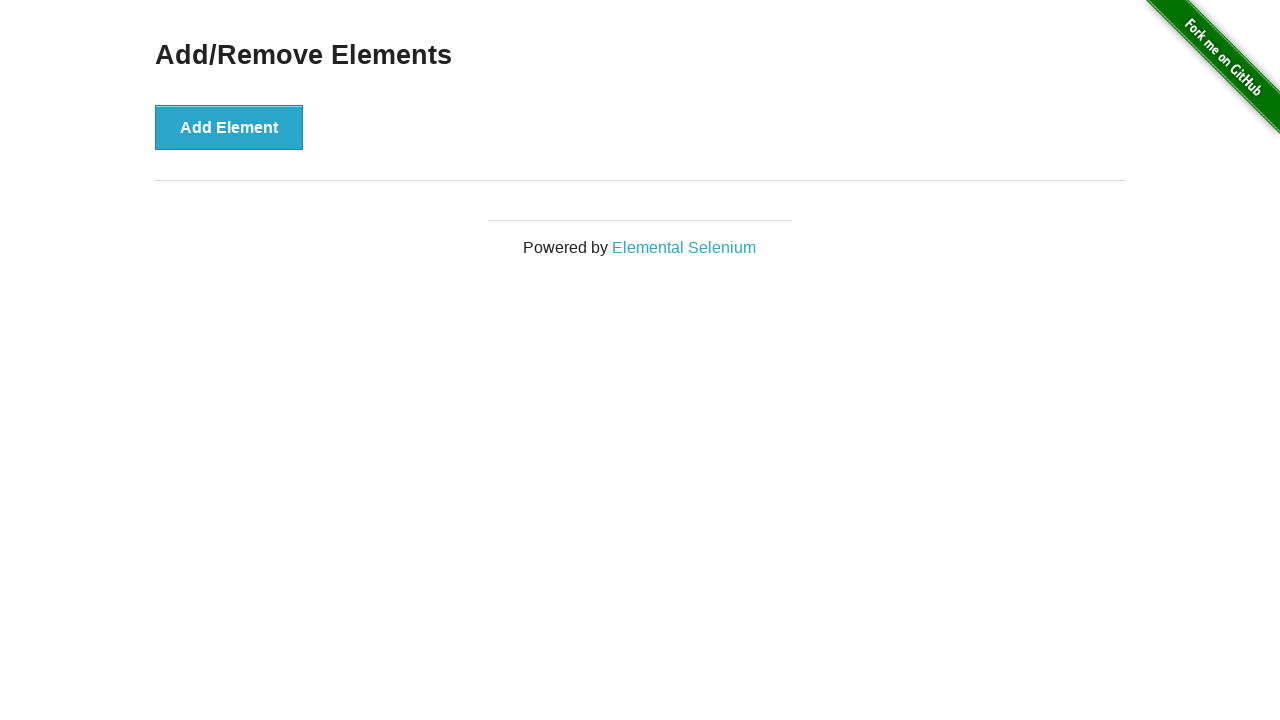